Tests a progress bar widget by starting it, stopping at 60%, restarting to complete at 100%, then resetting back to 0%

Starting URL: https://demoqa.com/progress-bar

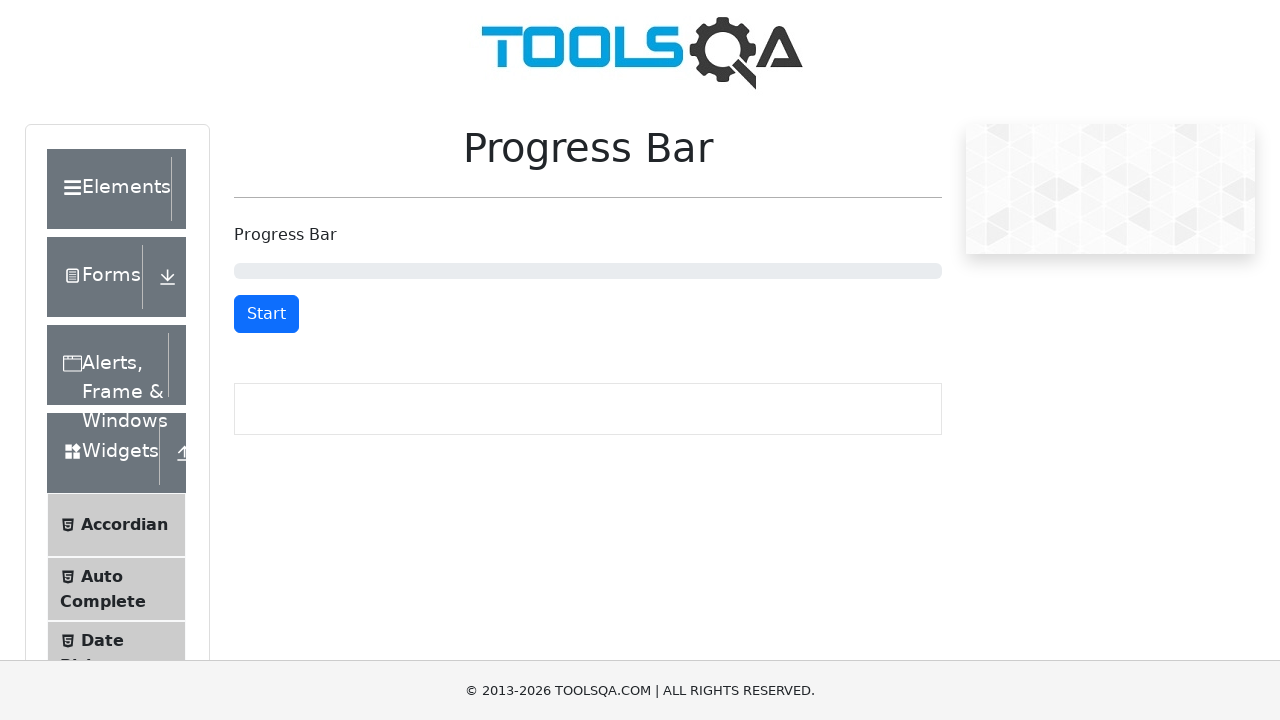

Scrolled to progress bar section
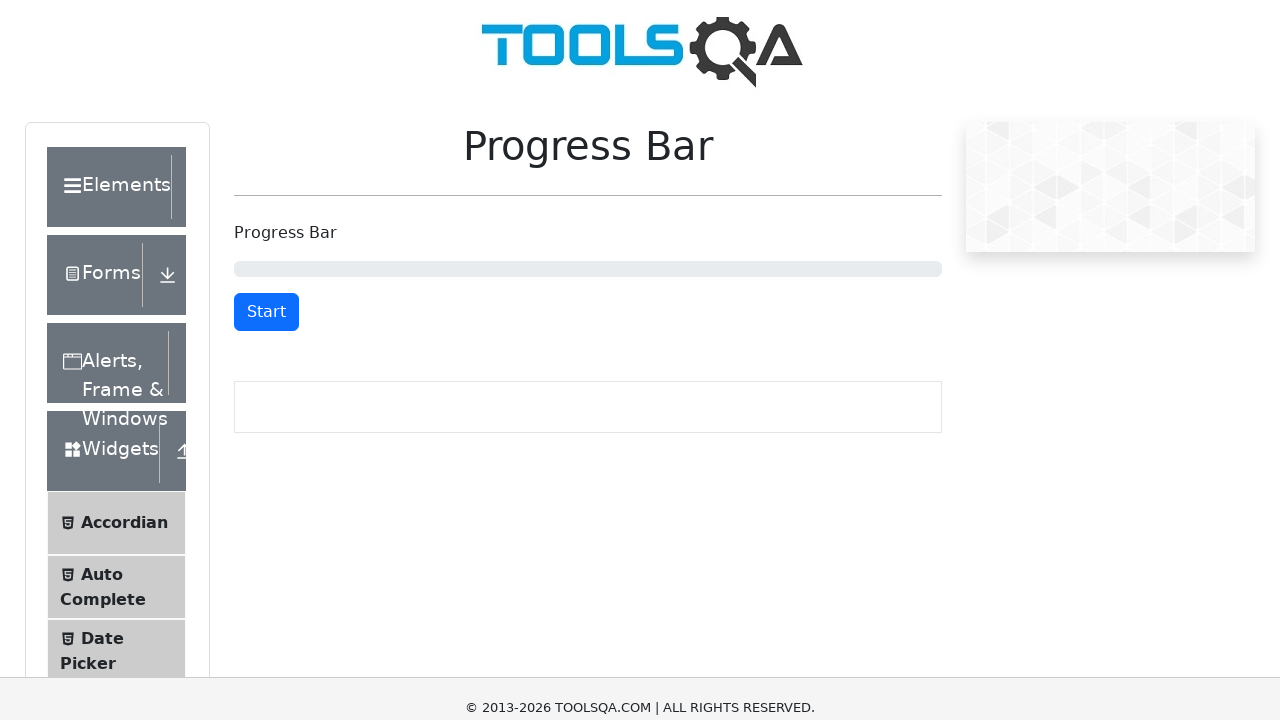

Located progress bar element
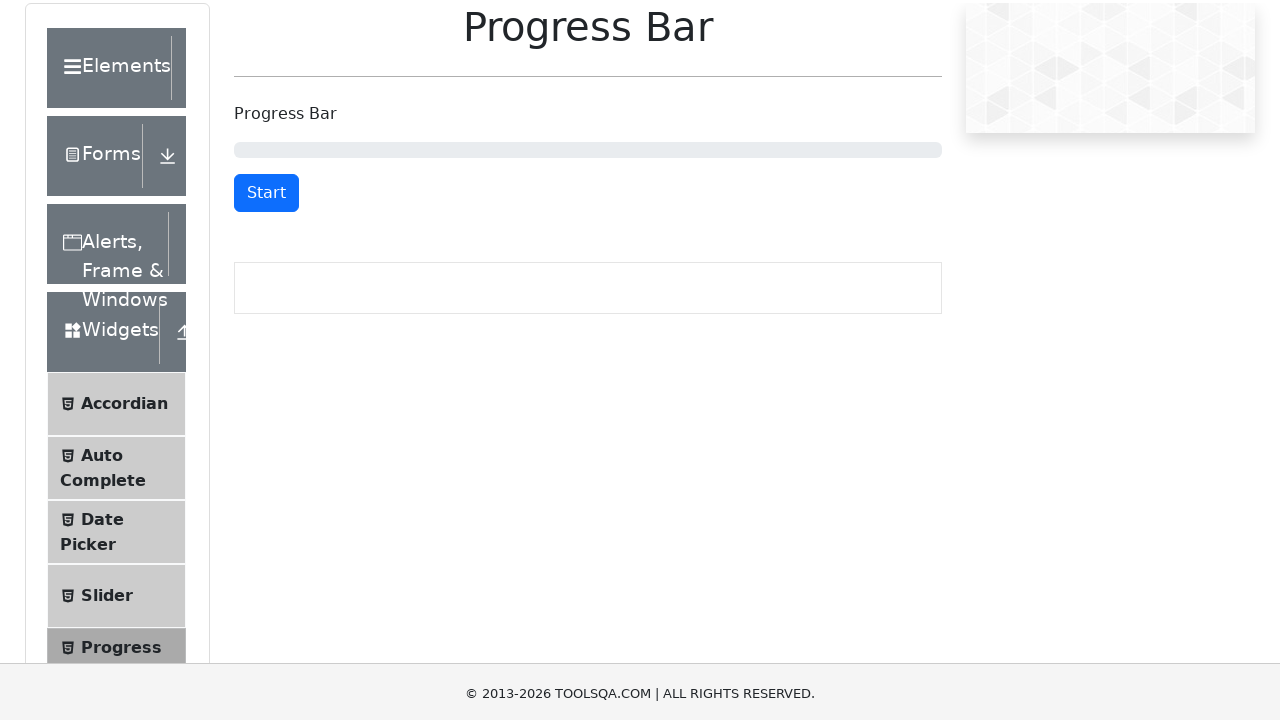

Located start/stop button
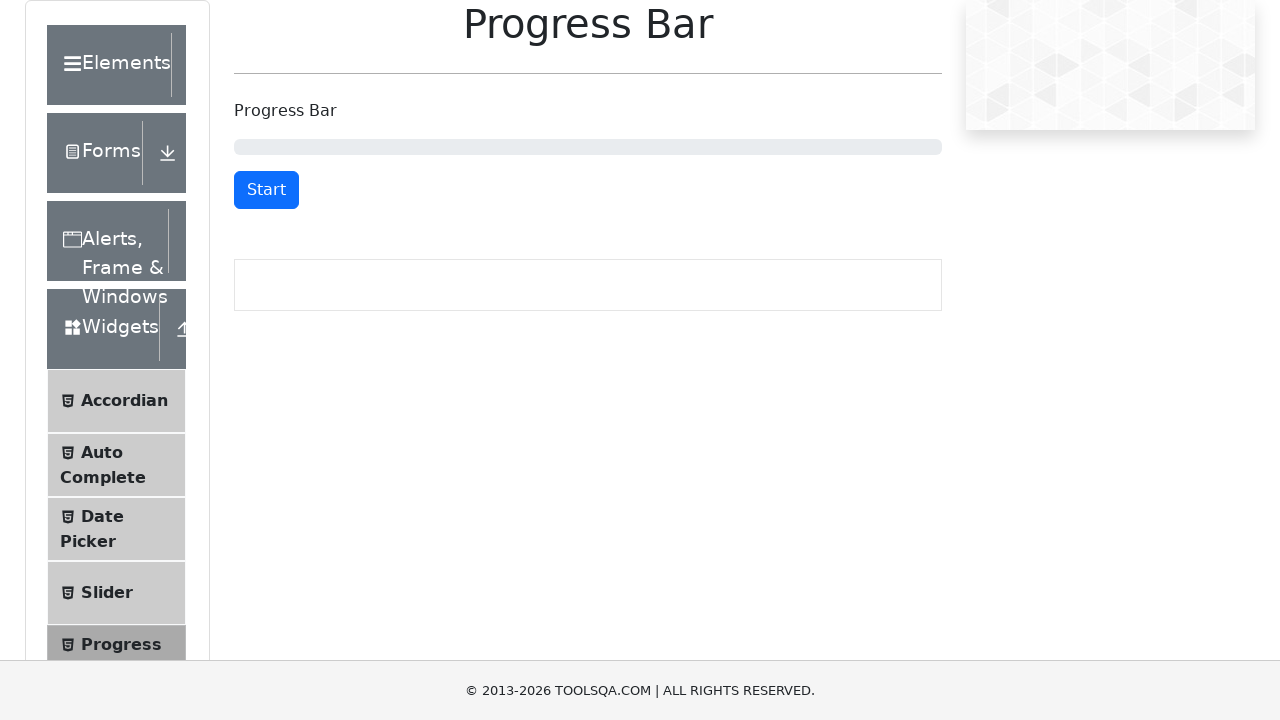

Clicked start button to begin progress bar at (266, 190) on #startStopButton
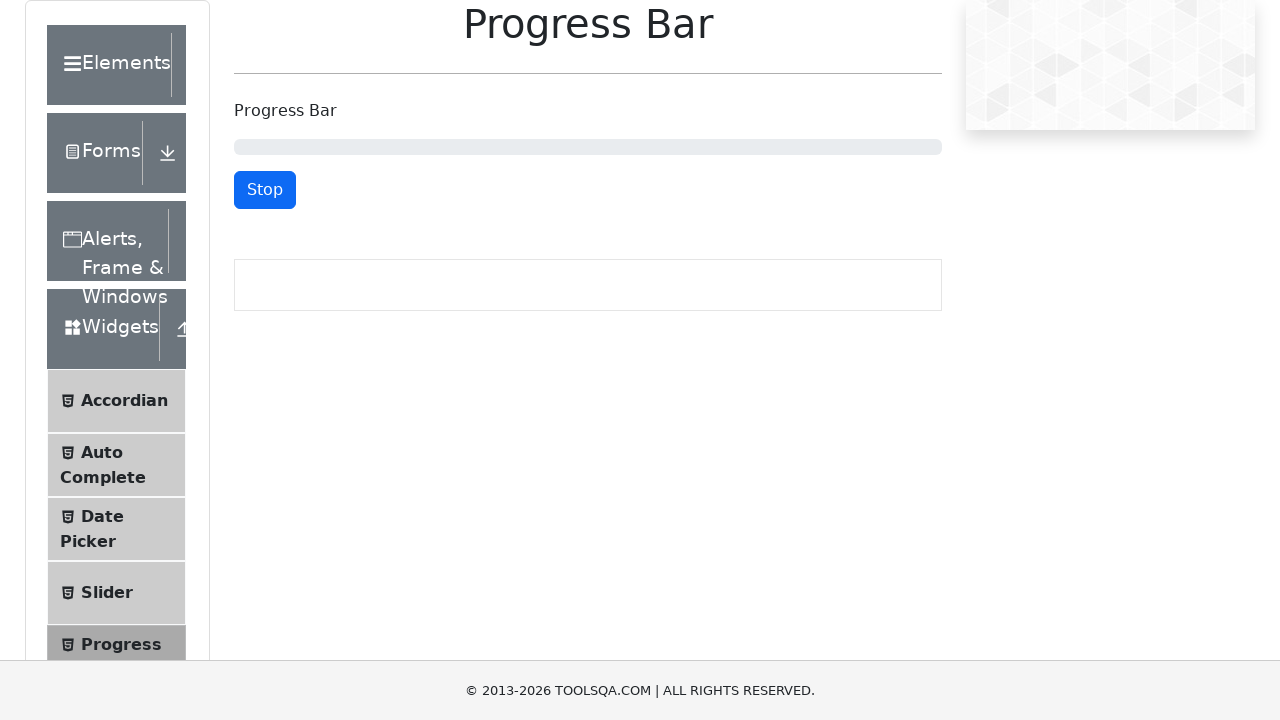

Progress bar reached 60%, clicked stop button at (265, 190) on #startStopButton
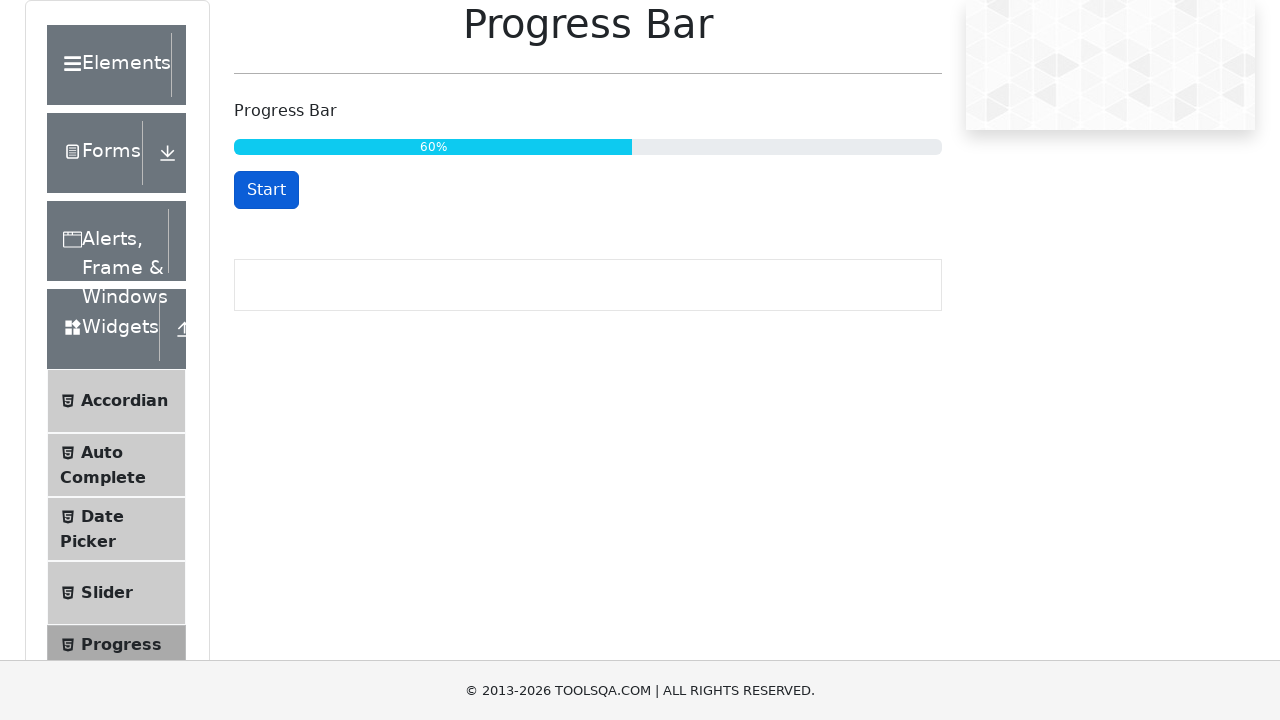

Clicked start button to resume progress bar at (266, 190) on #startStopButton
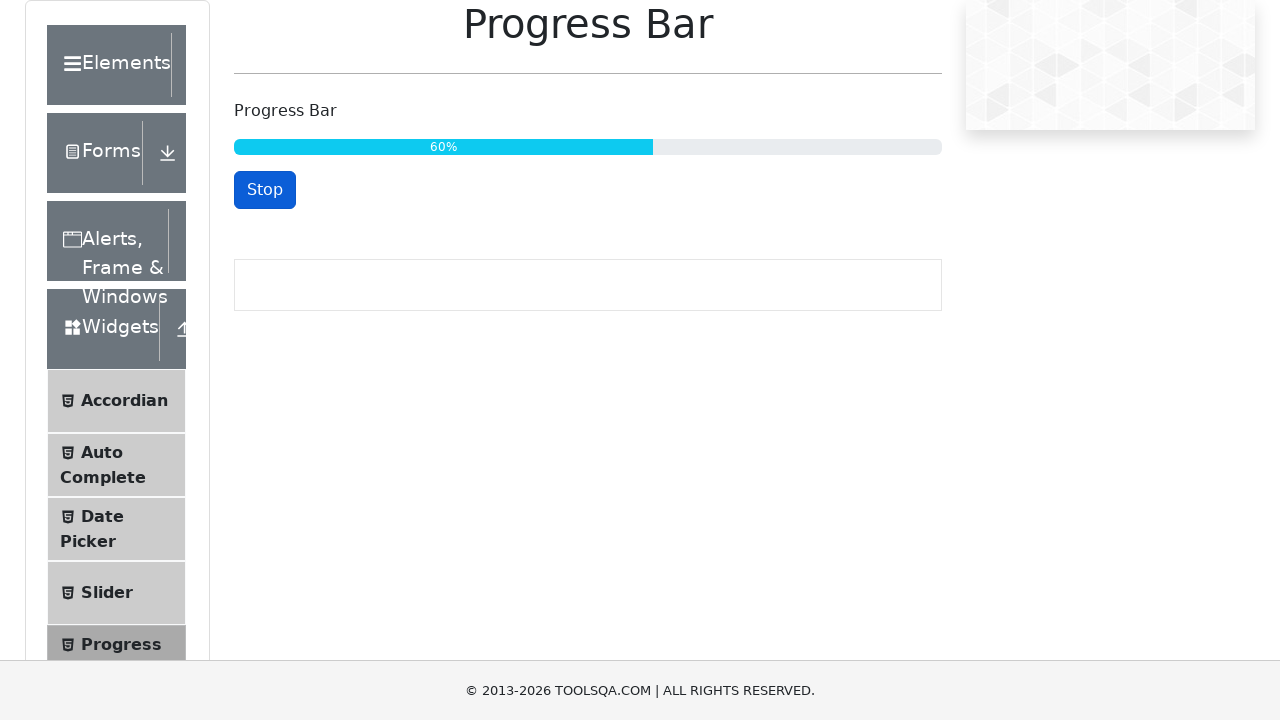

Progress bar reached 100%, reset button appeared
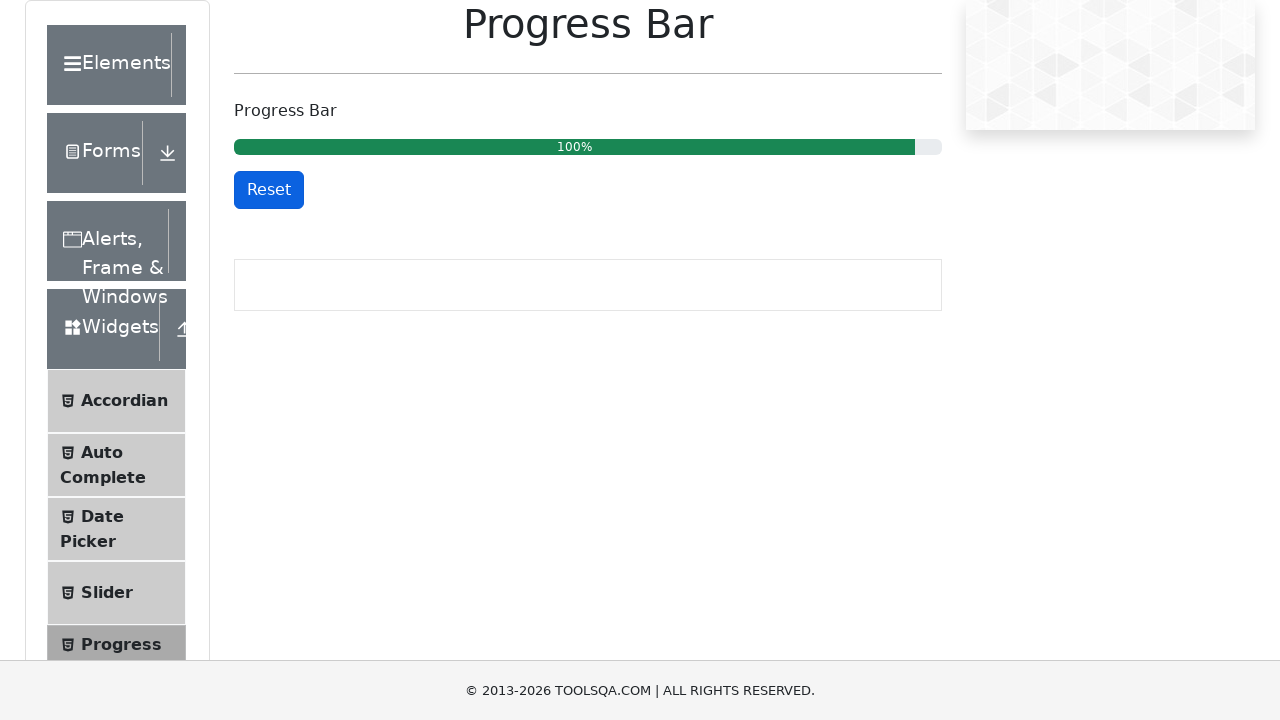

Clicked reset button to reset progress bar to 0% at (269, 190) on #resetButton
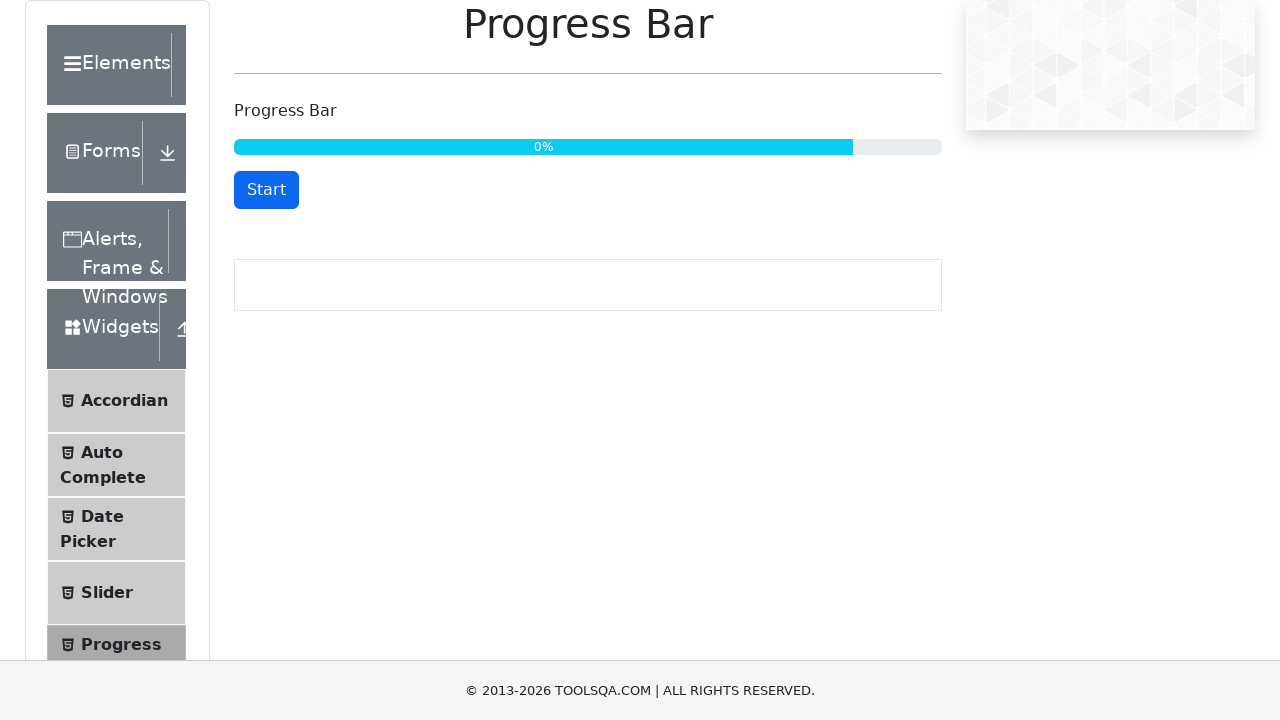

Waited for reset animation to complete
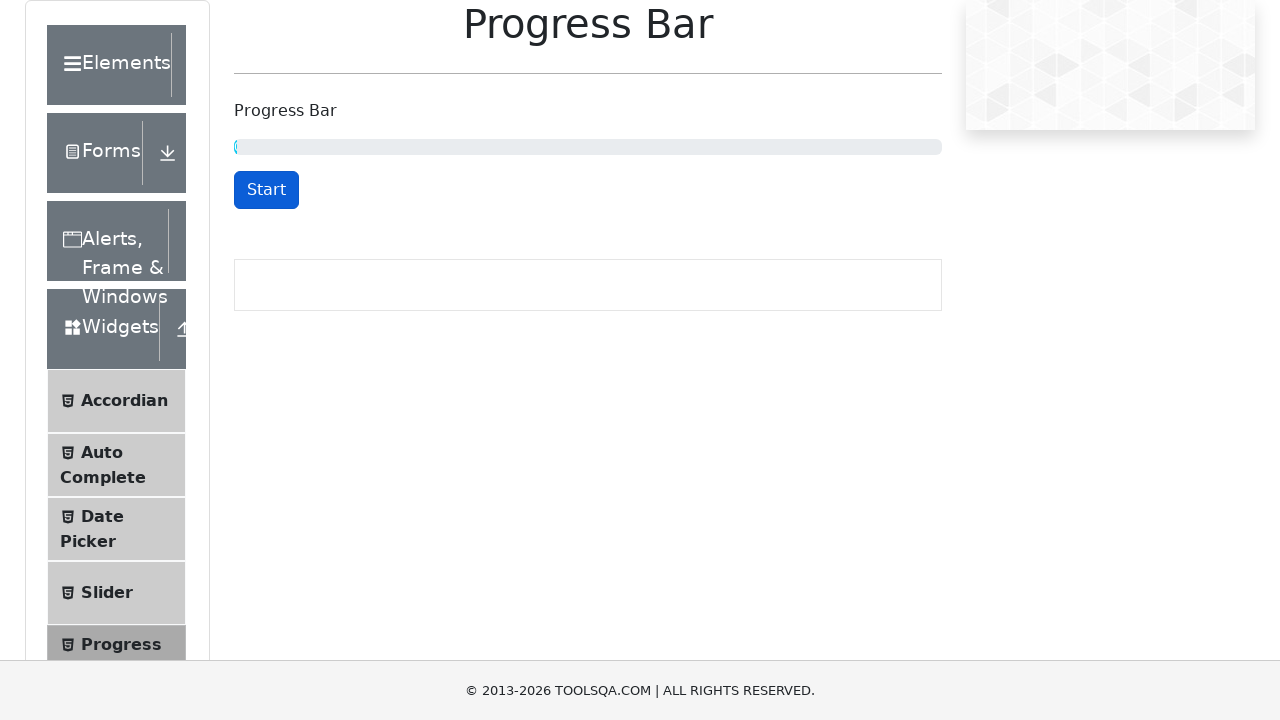

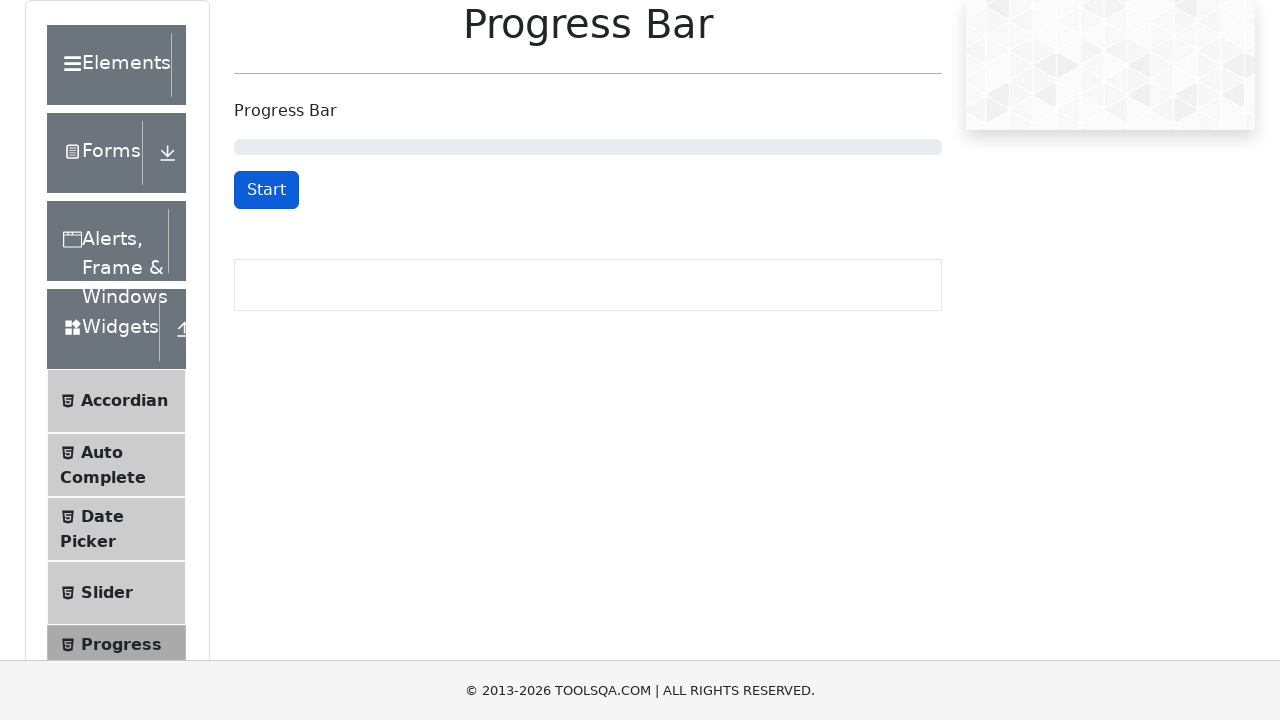